Navigates to a product detail page and checks if the product is sold out by looking for a soldout indicator

Starting URL: http://www.welkeepsmall.com/shop/shopdetail.html?branduid=1007205

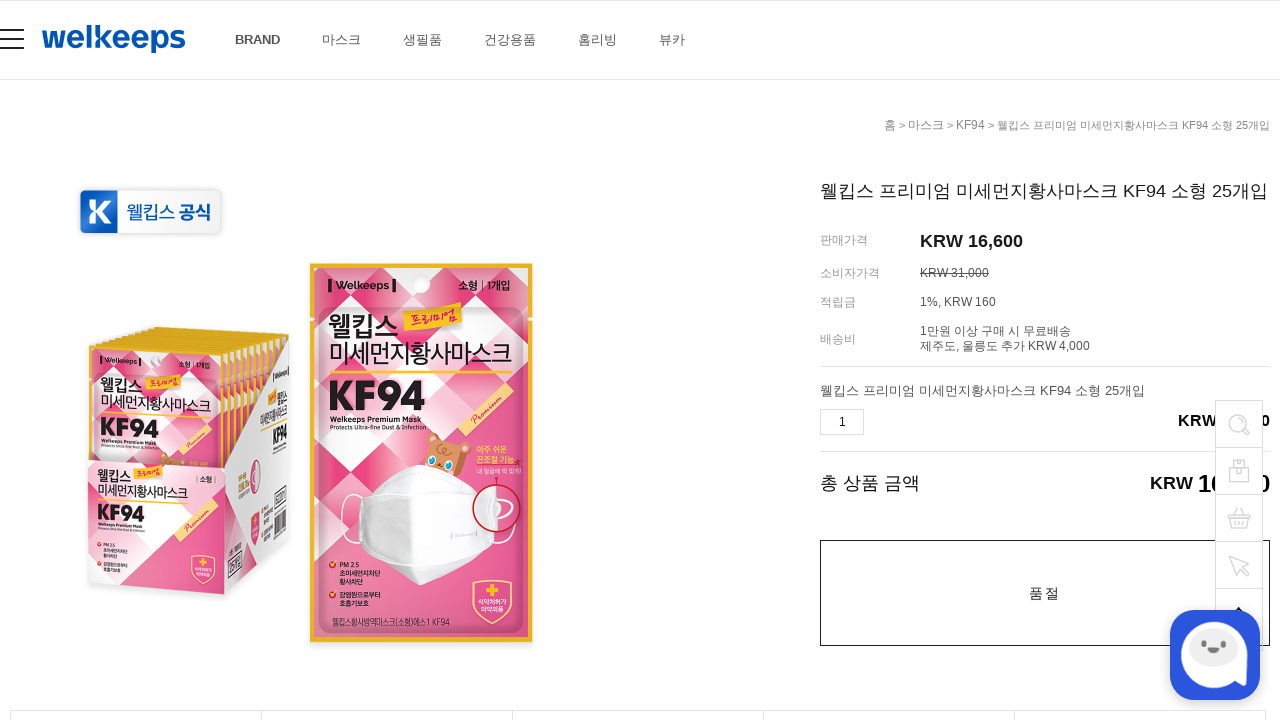

Waited for product detail section to load
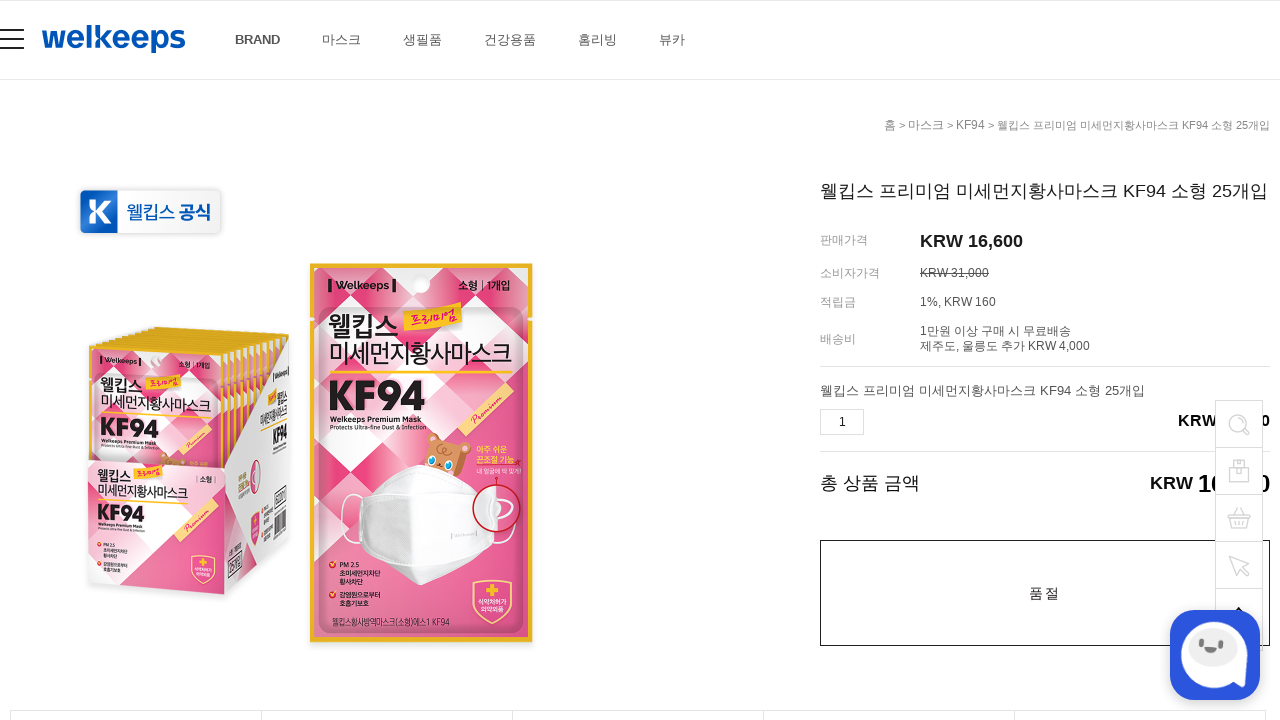

Found soldout indicator - product is sold out
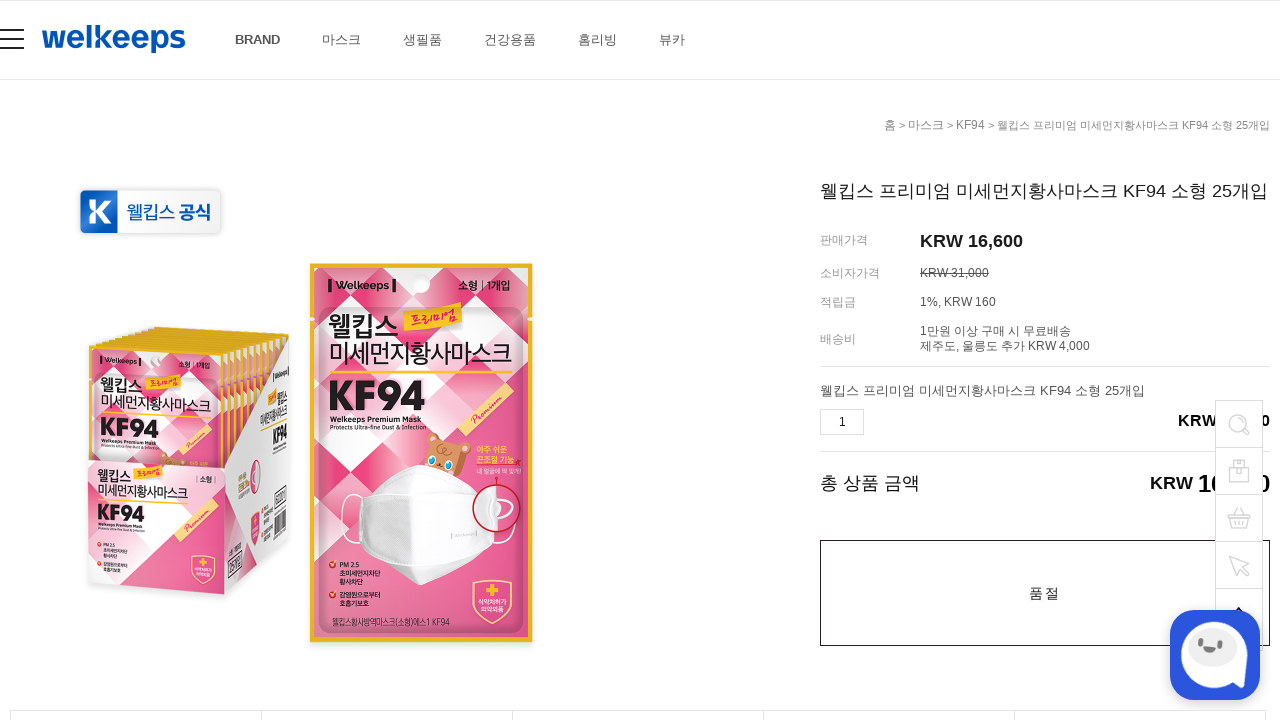

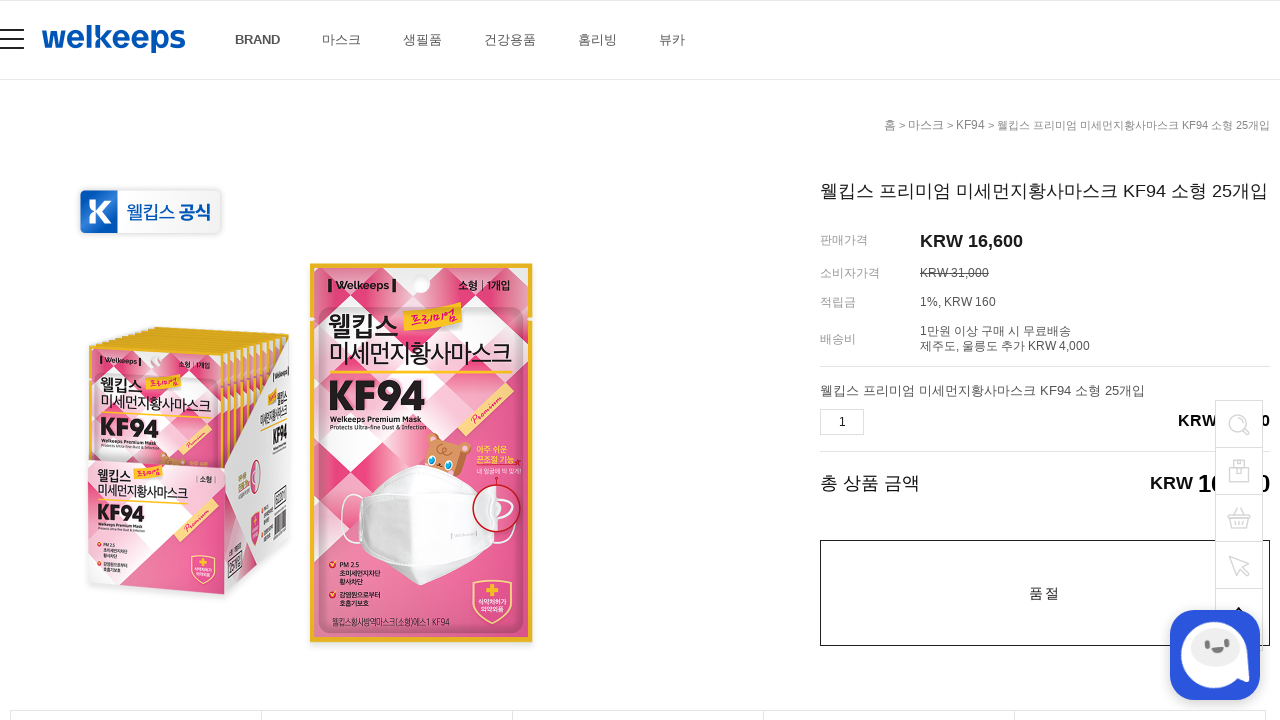